Tests keyboard actions by filling text in a textarea, selecting all text with Ctrl+A, copying with Ctrl+C, tabbing to the next field, and pasting with Ctrl+V

Starting URL: https://gotranscript.com/text-compare

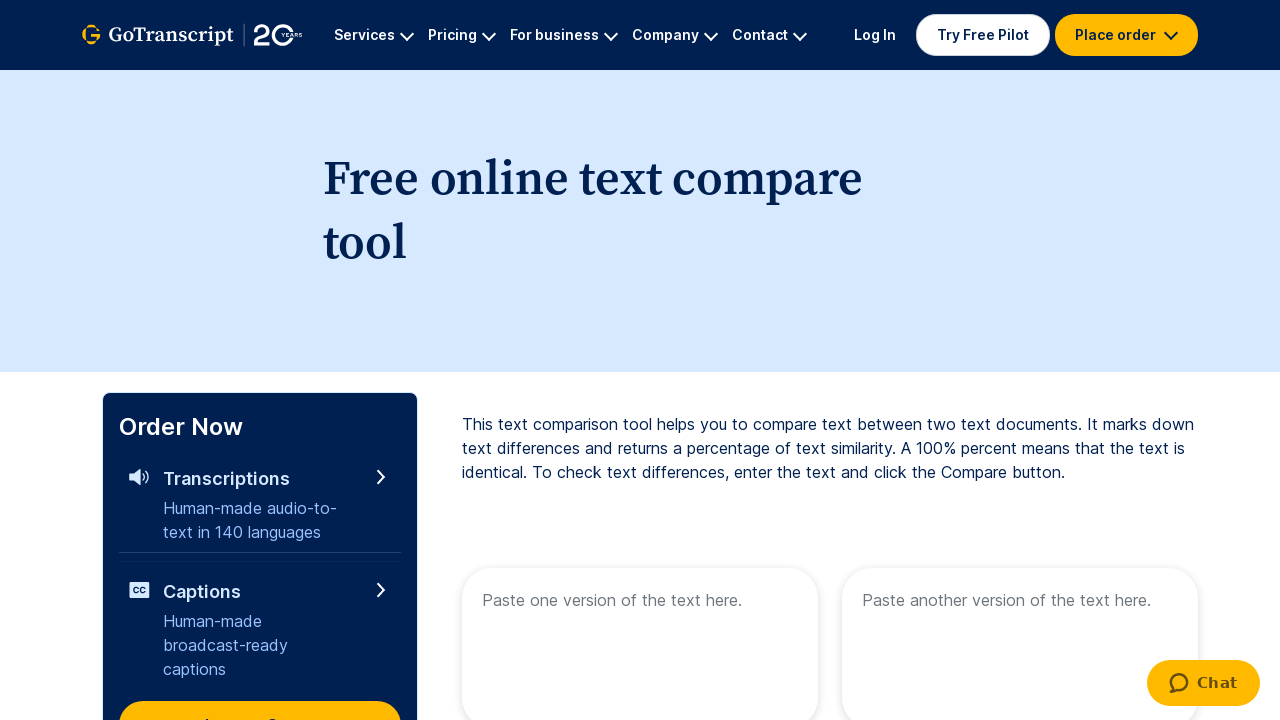

Filled first textarea with 'Hi there I am learning Javascript!' on xpath=//textarea[@name="text1"]
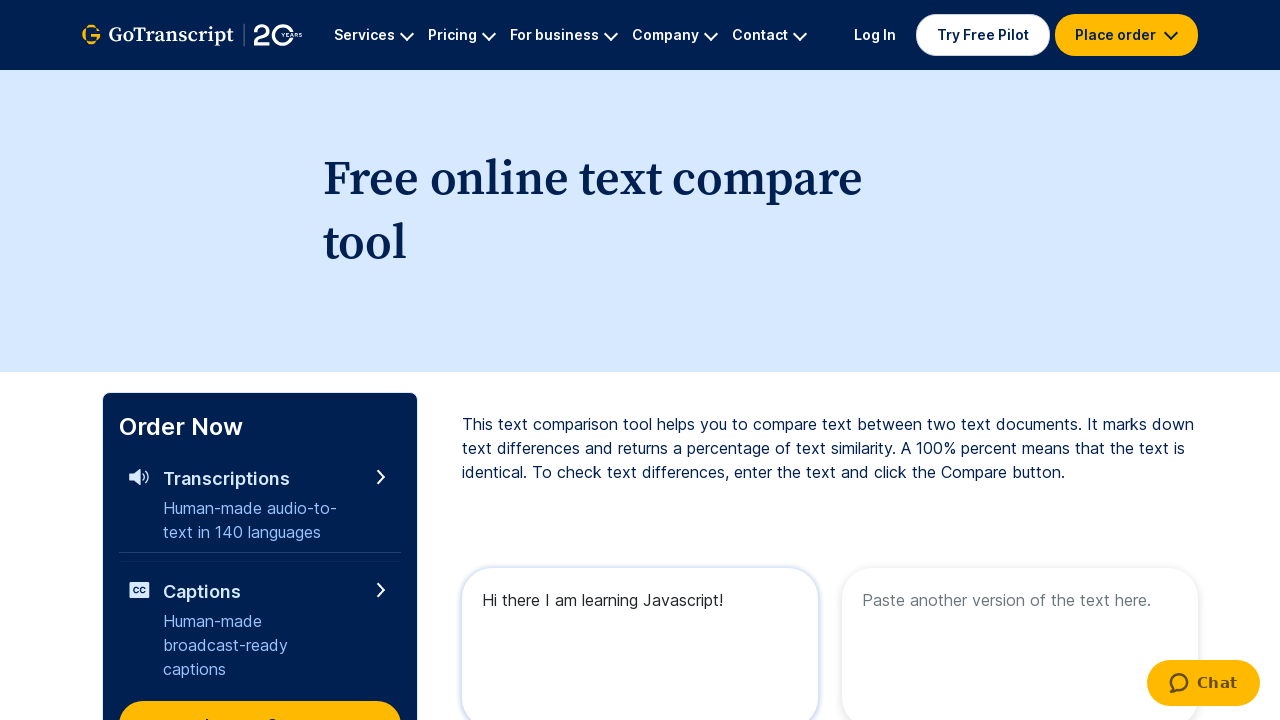

Selected all text in textarea with Ctrl+A
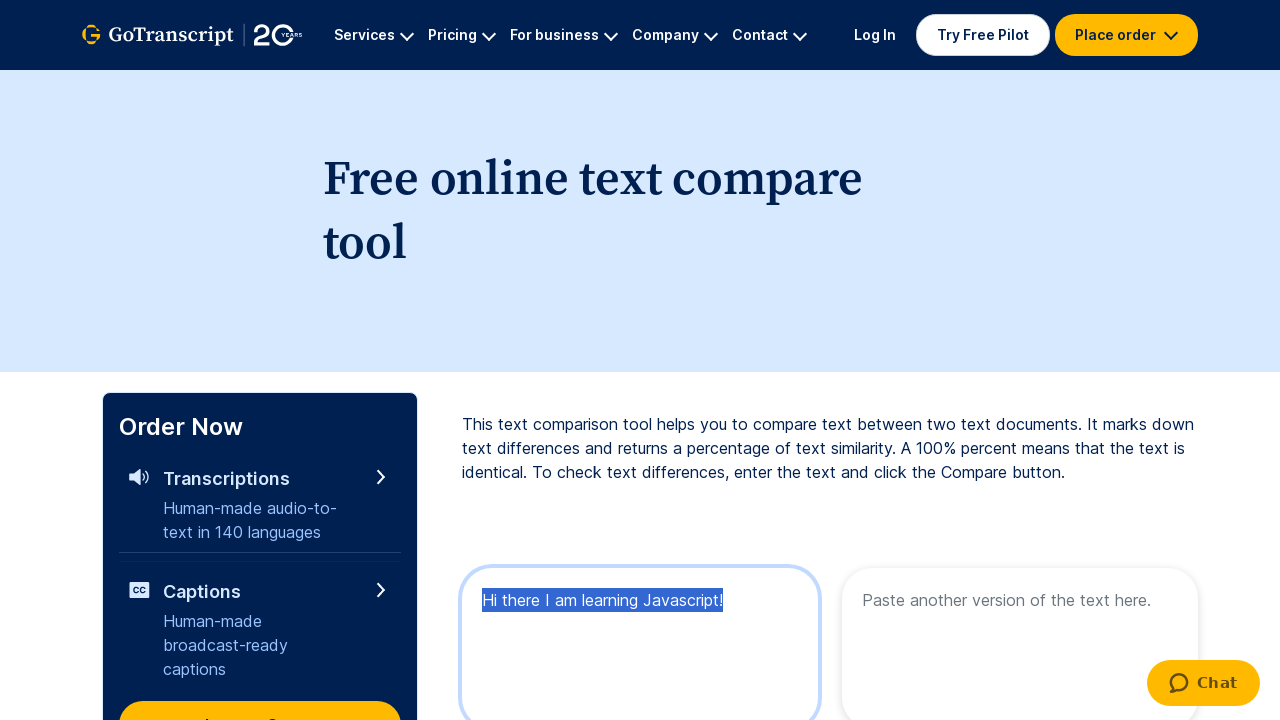

Copied selected text with Ctrl+C
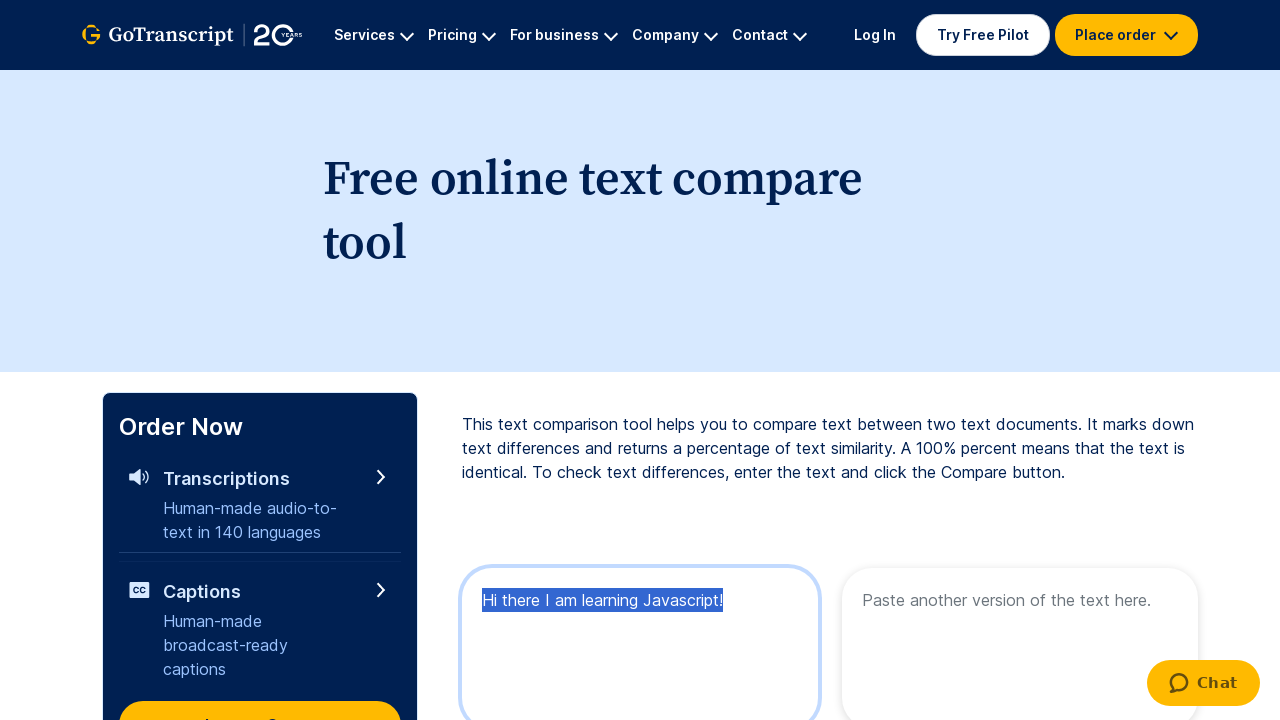

Tabbed to the next field
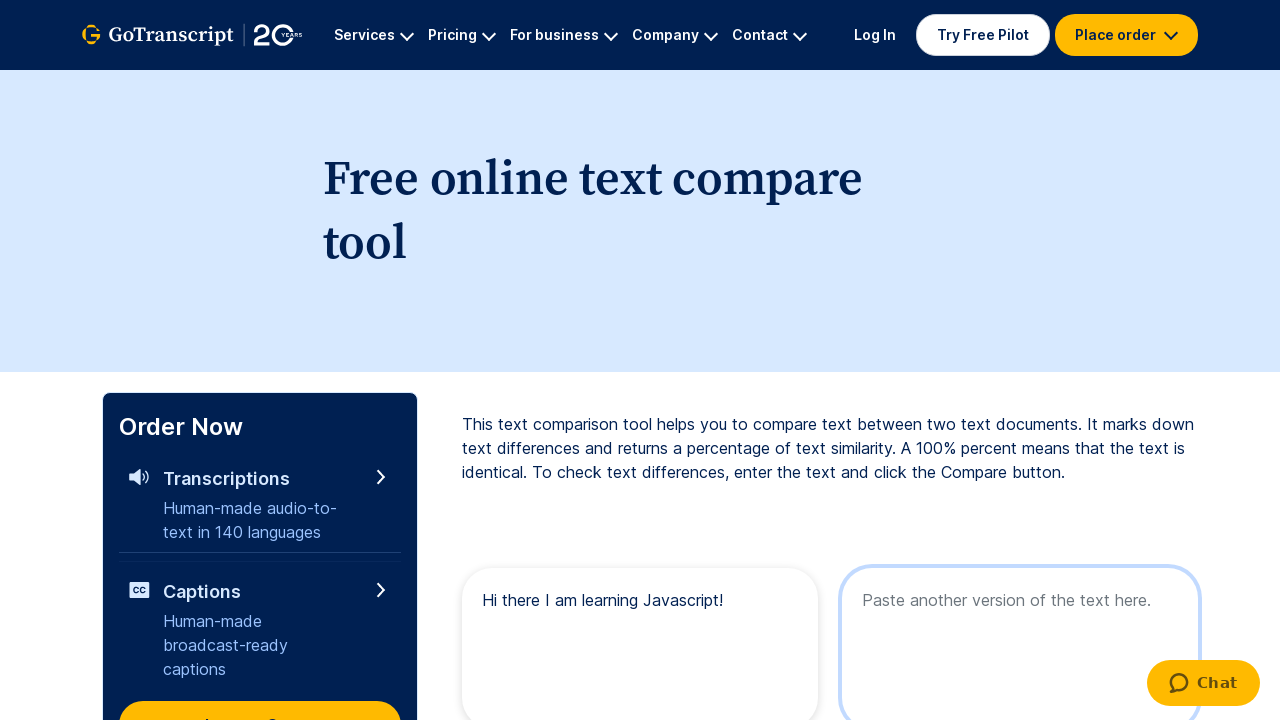

Pasted copied text with Ctrl+V into the second field
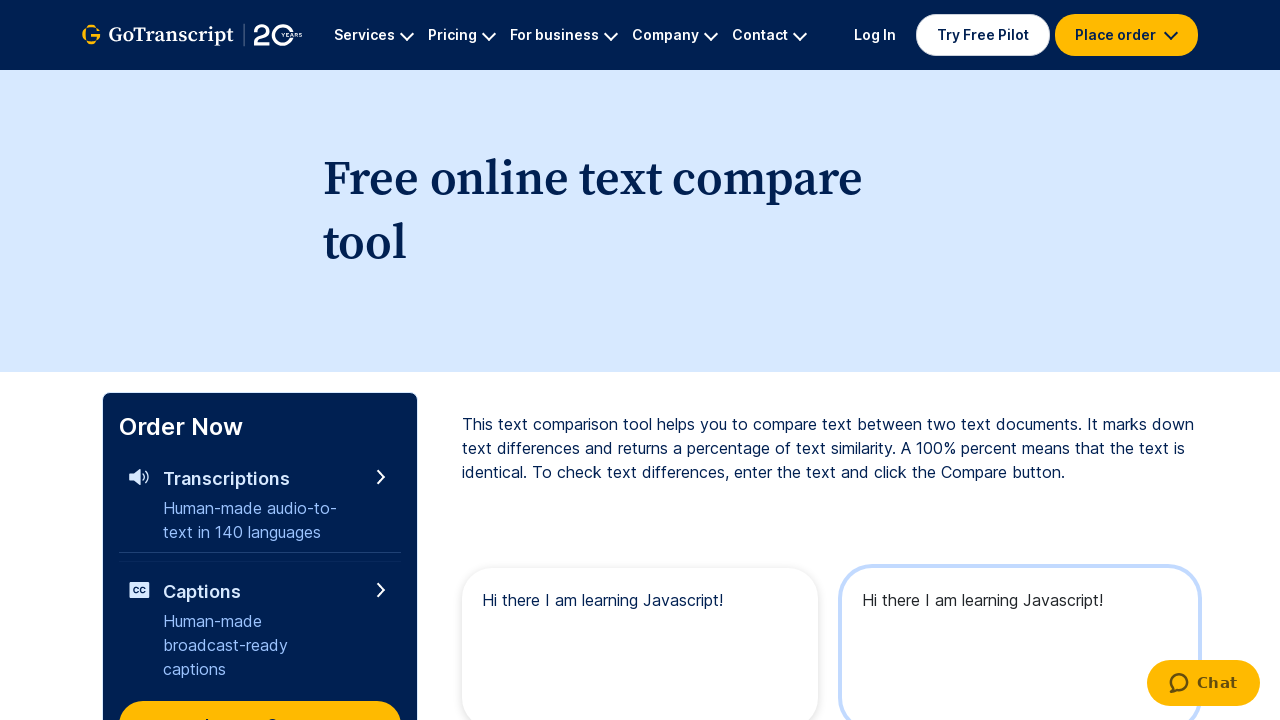

Waited 2 seconds for paste action to complete
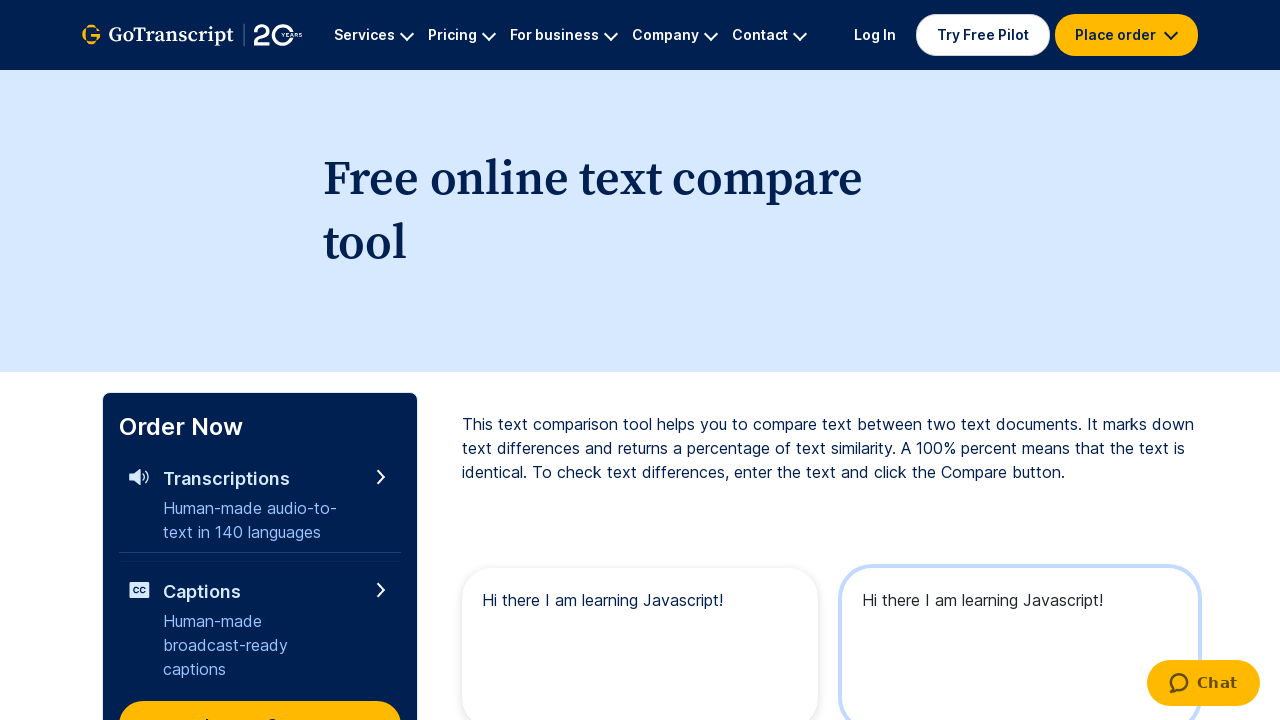

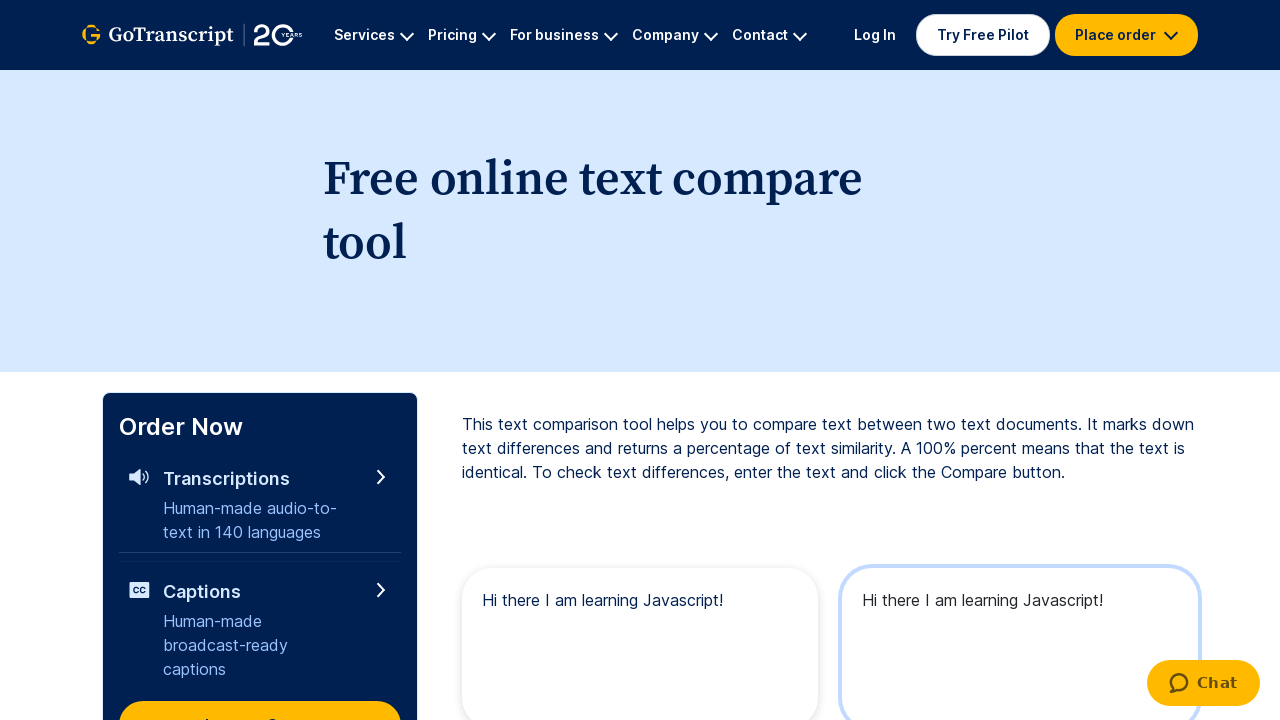